Tests a text box form by filling in user details (name, email, current address, permanent address) and submitting the form

Starting URL: https://demoqa.com/text-box

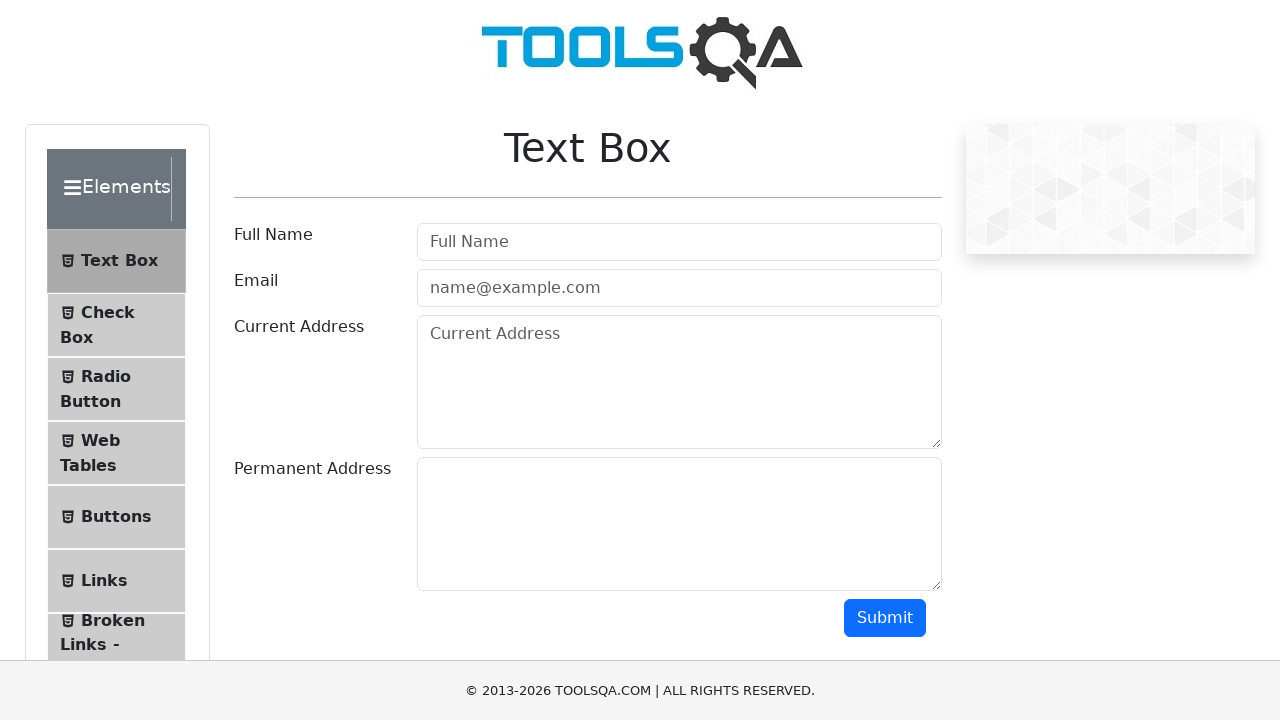

Filled in user name field with 'Juara Coding' on #userName
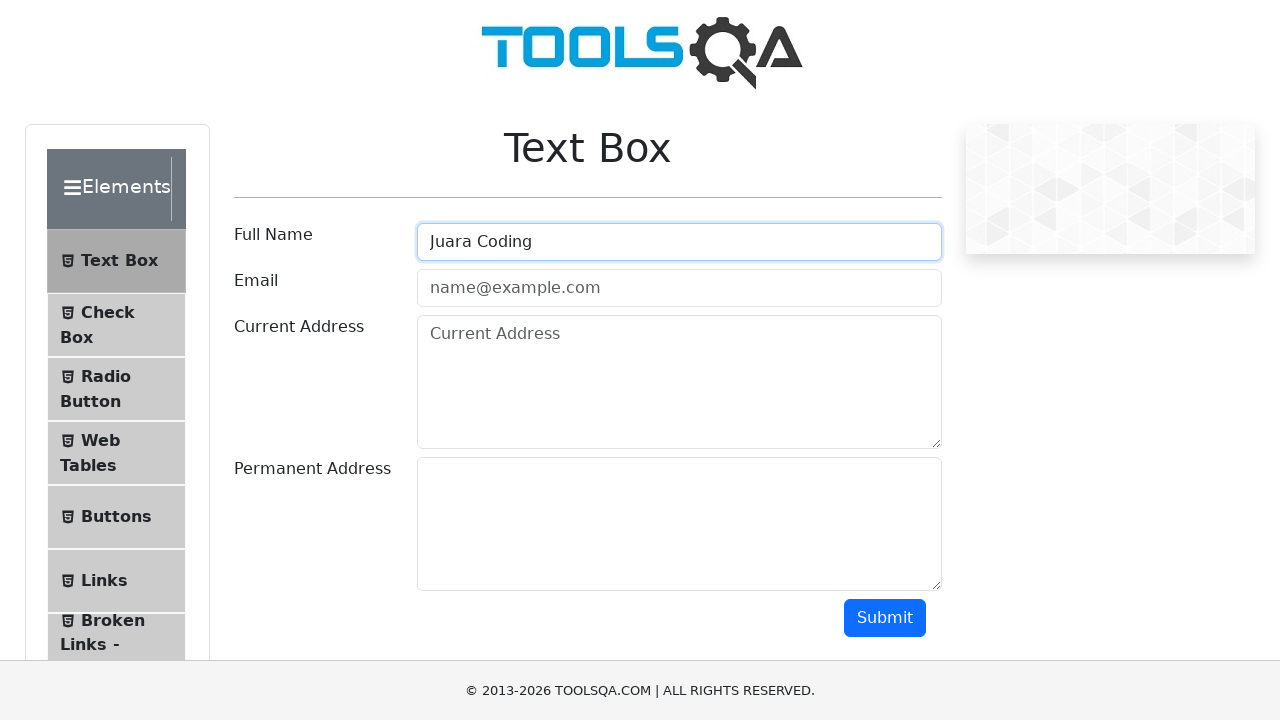

Filled in email field with 'info@juaracoding.com' on #userEmail
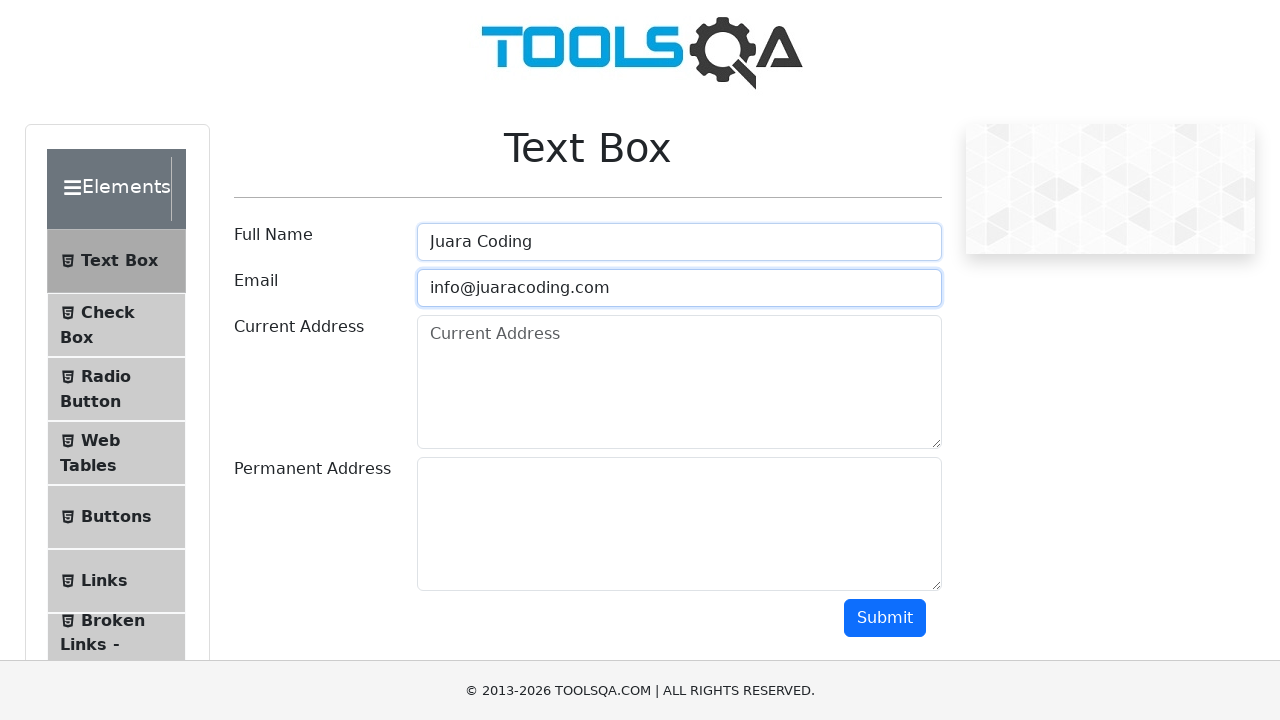

Filled in current address field with 'Jakarta' on #currentAddress
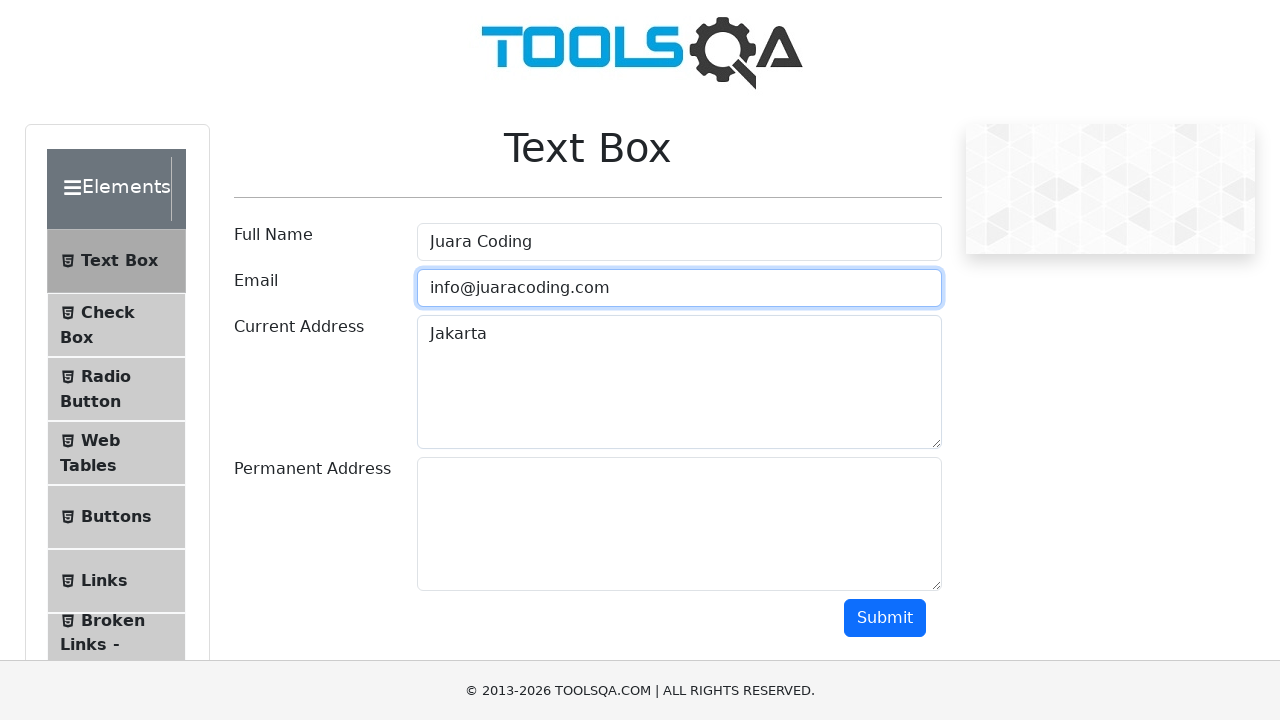

Filled in permanent address field with 'Jakarta' on #permanentAddress
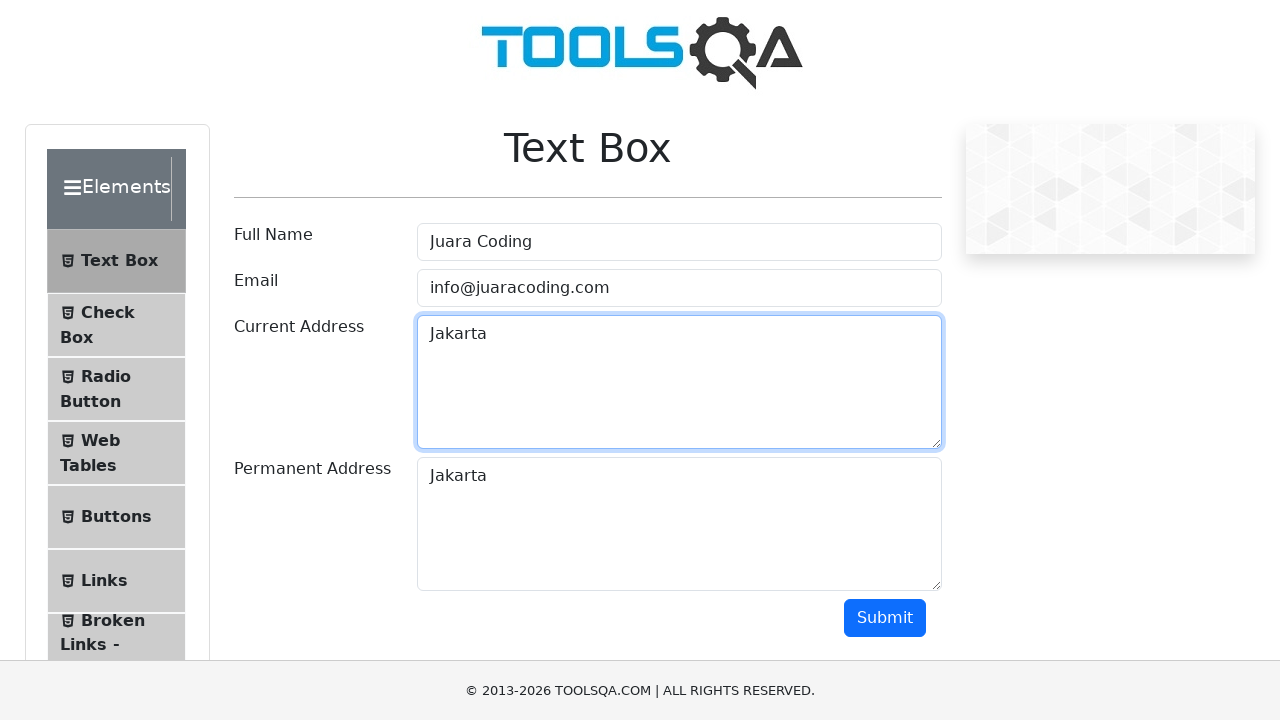

Scrolled down to make submit button visible
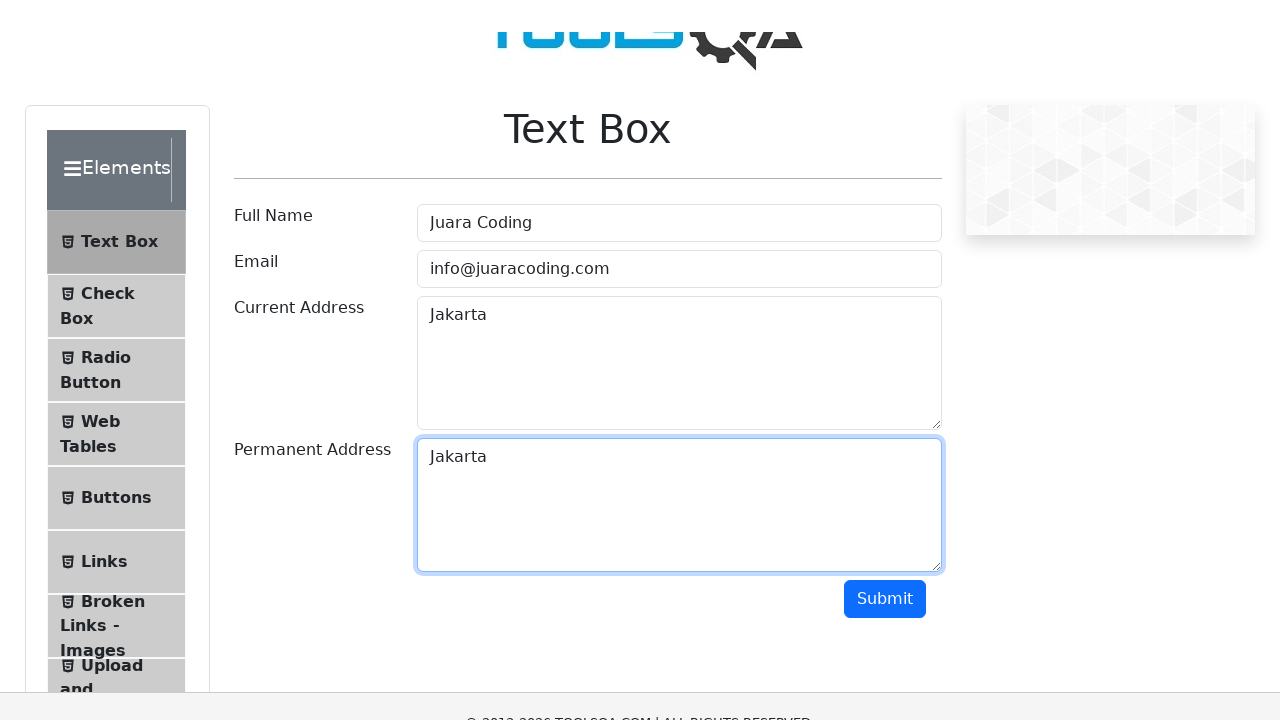

Clicked the submit button to submit form at (885, 118) on #submit
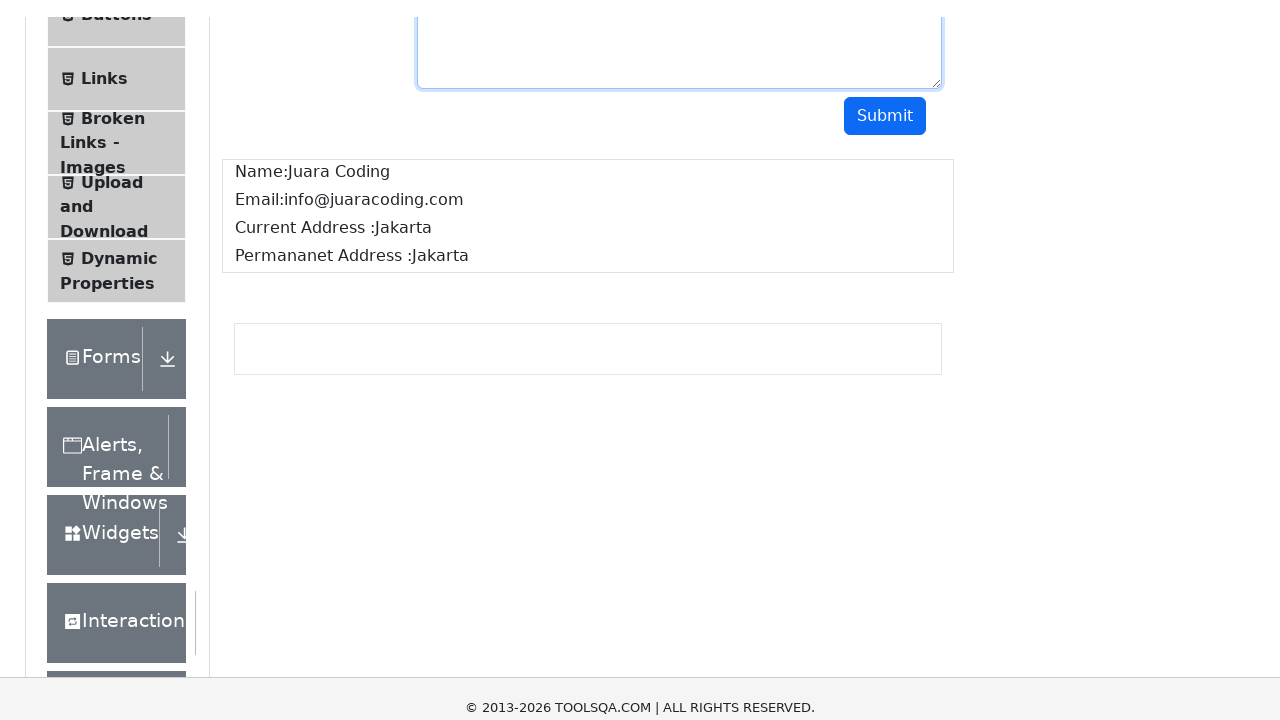

Waited 1 second for form submission to complete
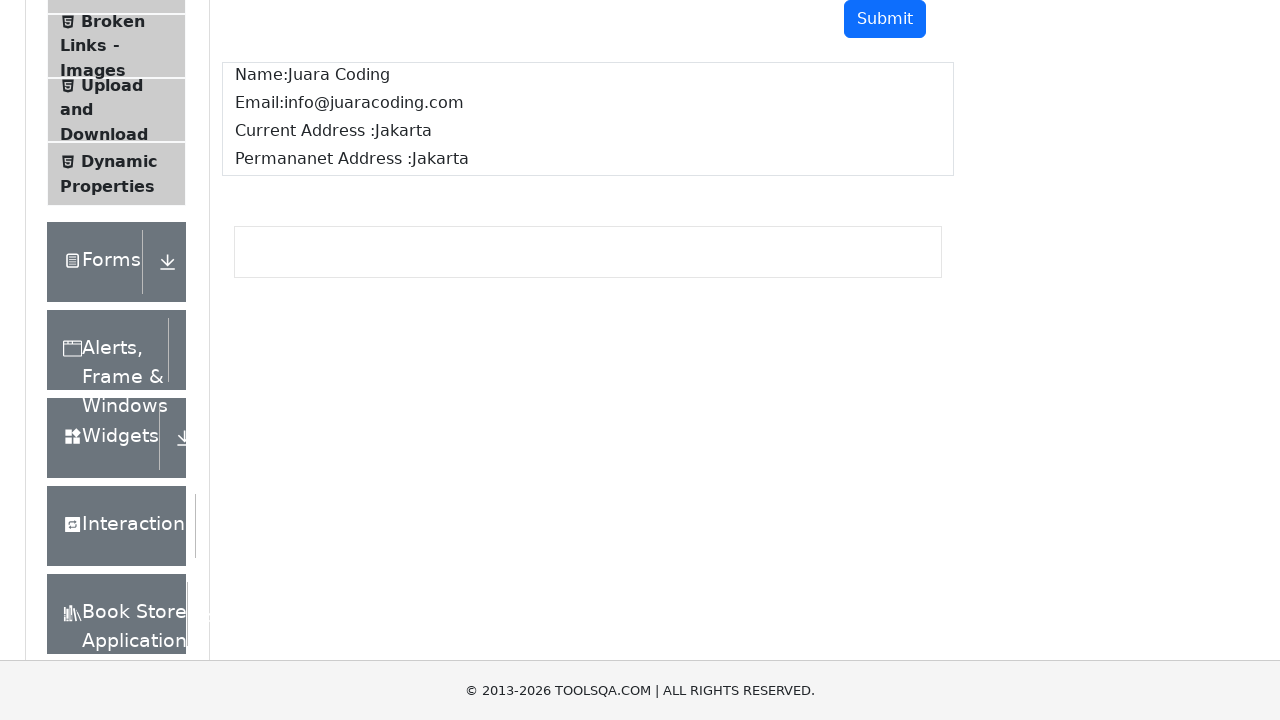

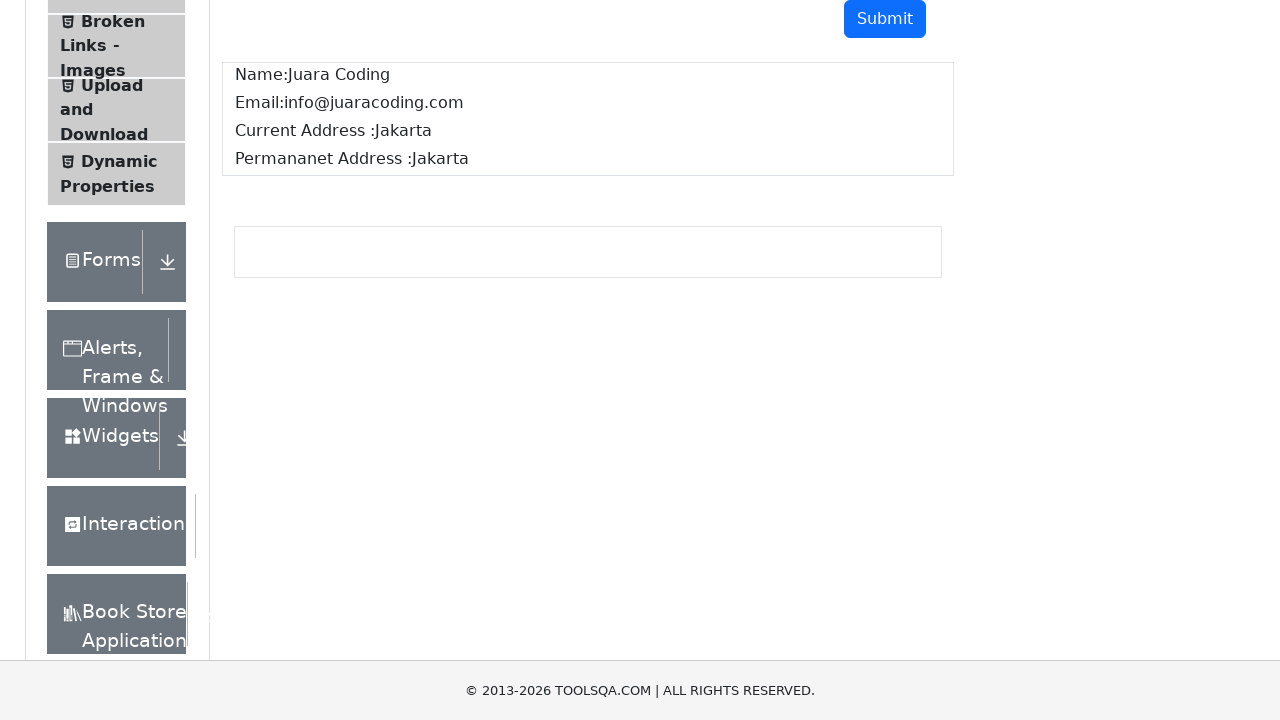